Tests the search functionality on python.org by entering a search term, submitting the search, and verifying the resulting URL contains the search query.

Starting URL: https://www.python.org

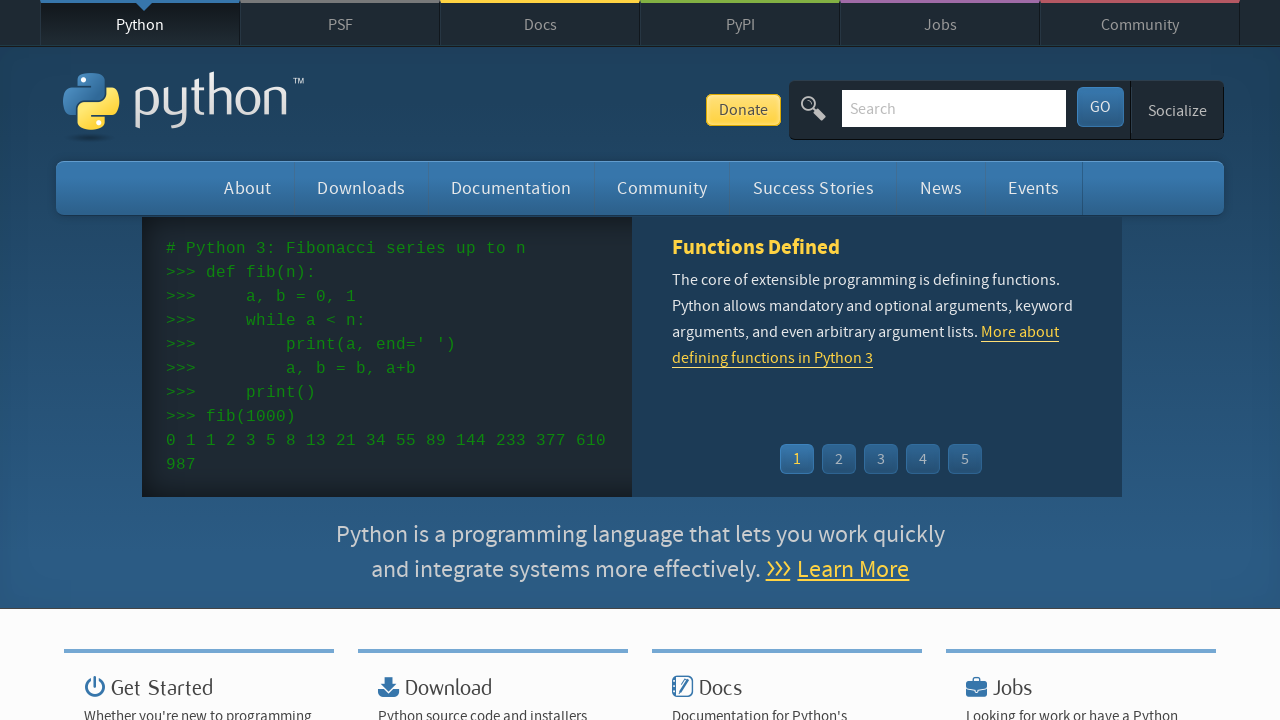

Filled search bar with 'python' on input[name='q']
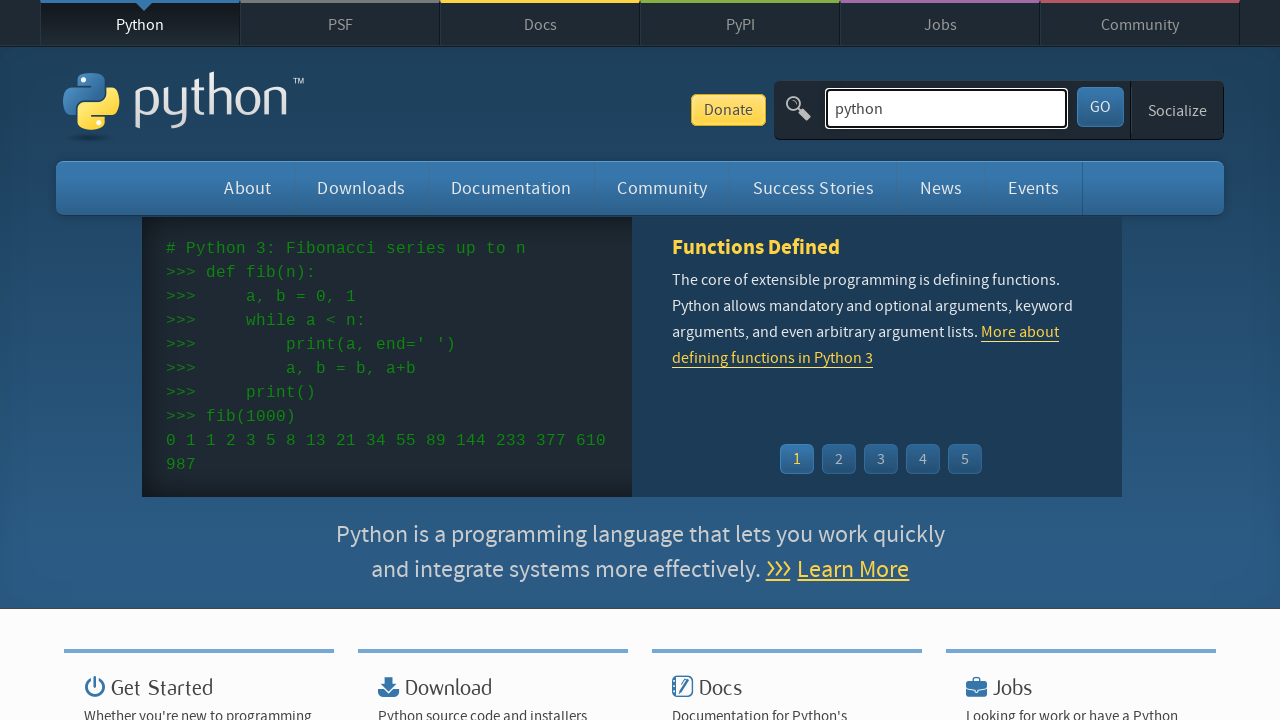

Pressed Enter to submit search on input[name='q']
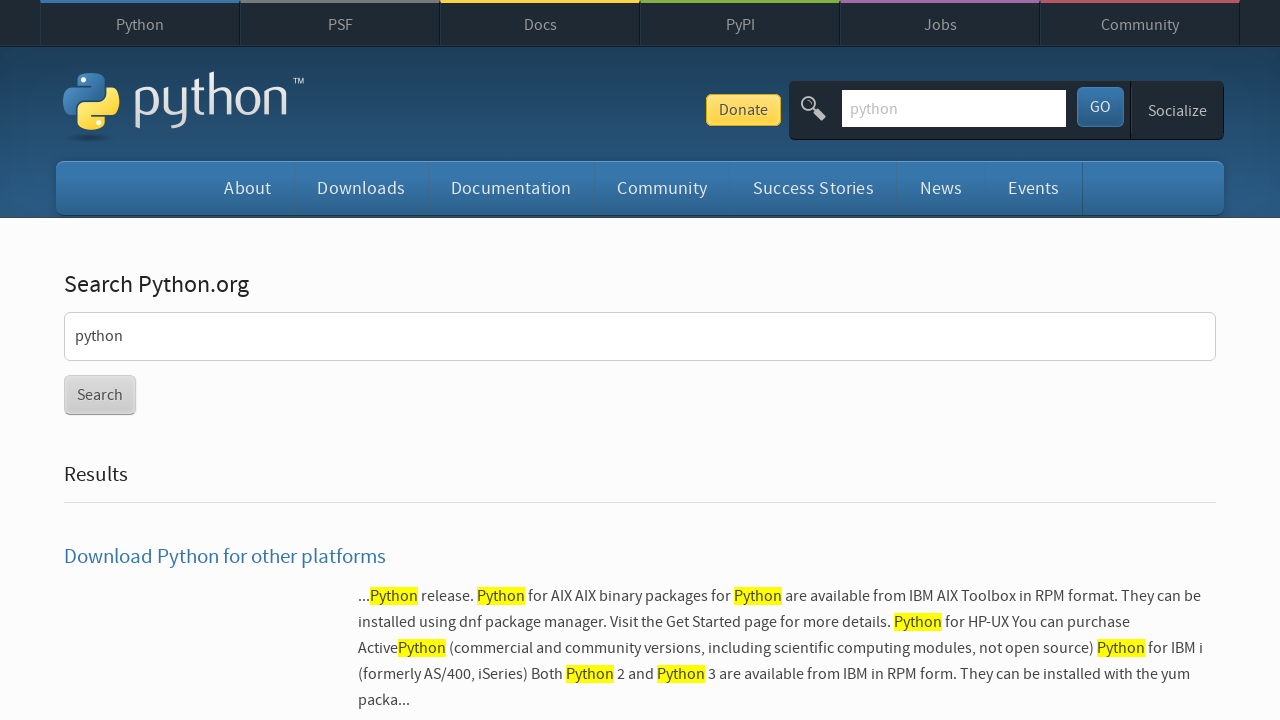

Verified search results page loaded with 'python' query in URL
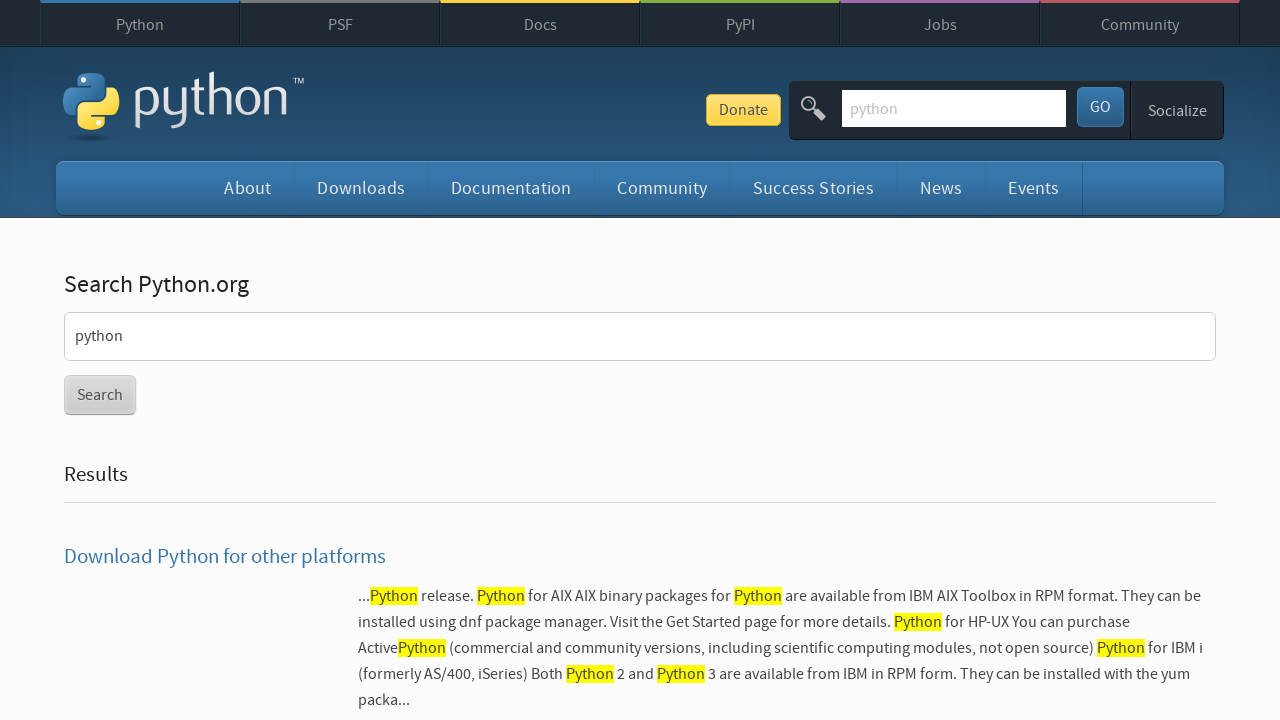

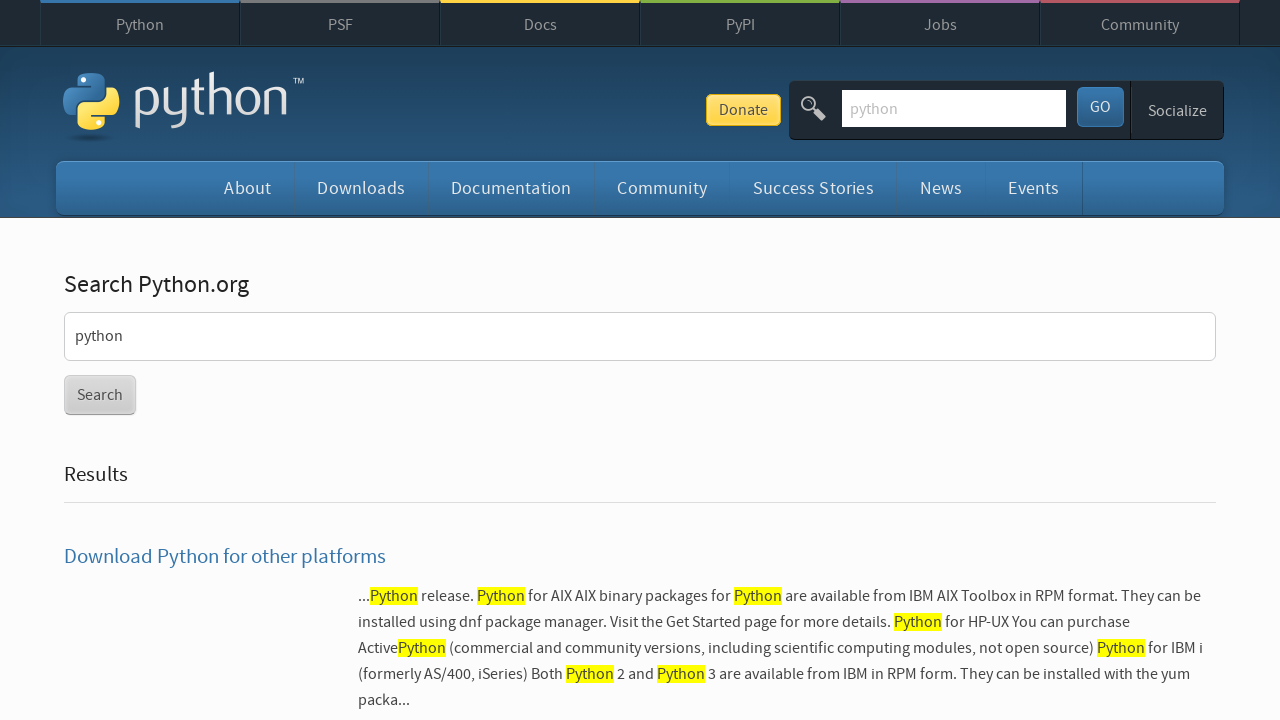